Tests that a button becomes visible after a delay on a dynamic properties demo page, verifying the element can be found and is displayed.

Starting URL: https://demoqa.com/dynamic-properties

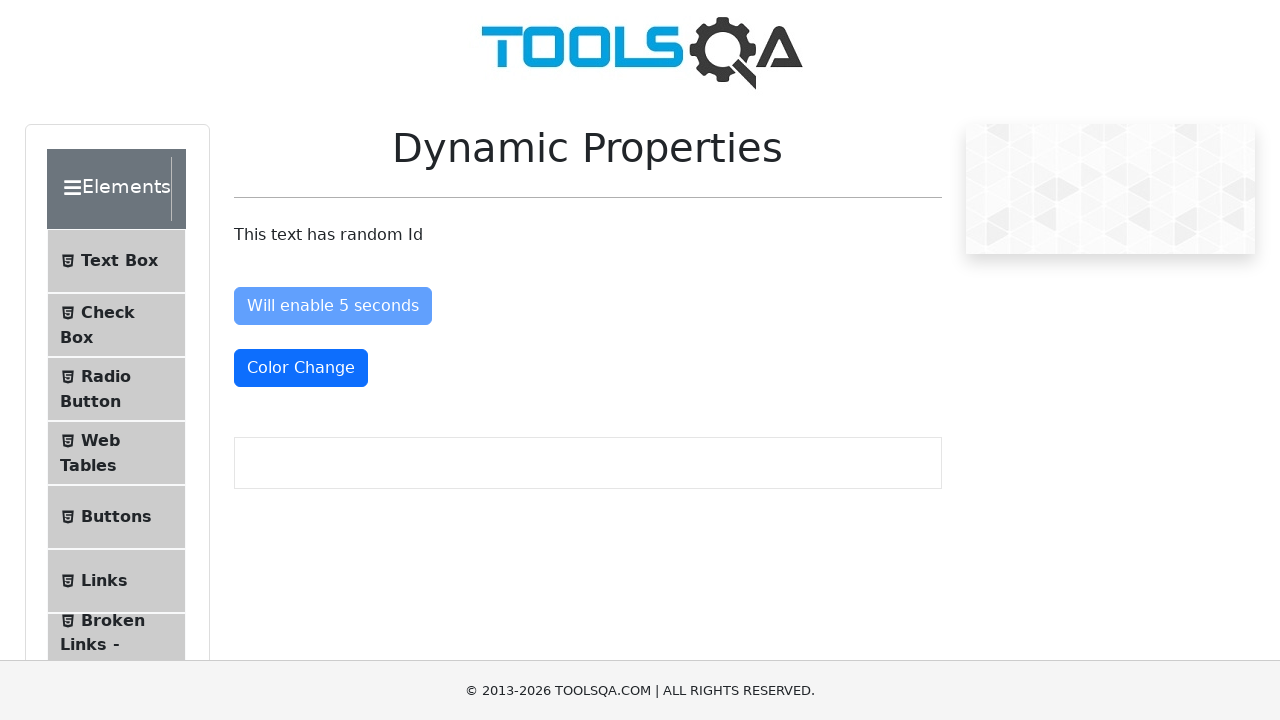

Located the 'Visible After 5 Seconds' button element
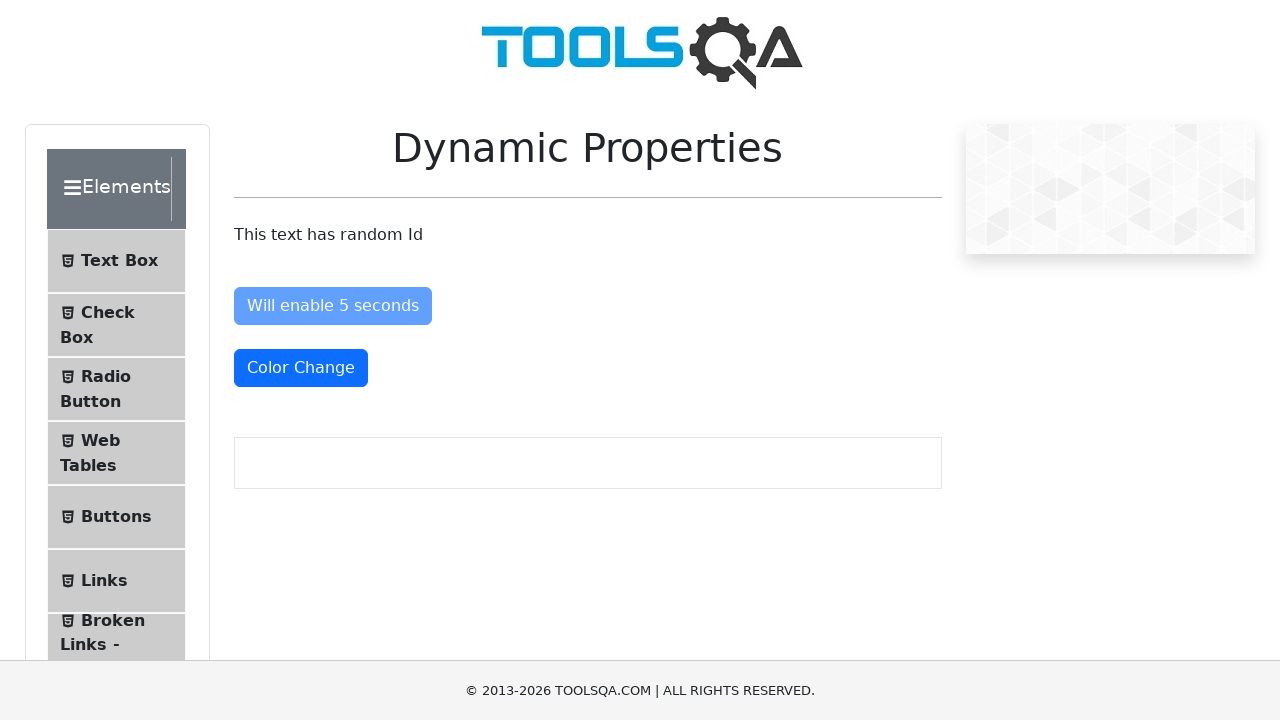

Waited for the button to become visible (up to 10 seconds)
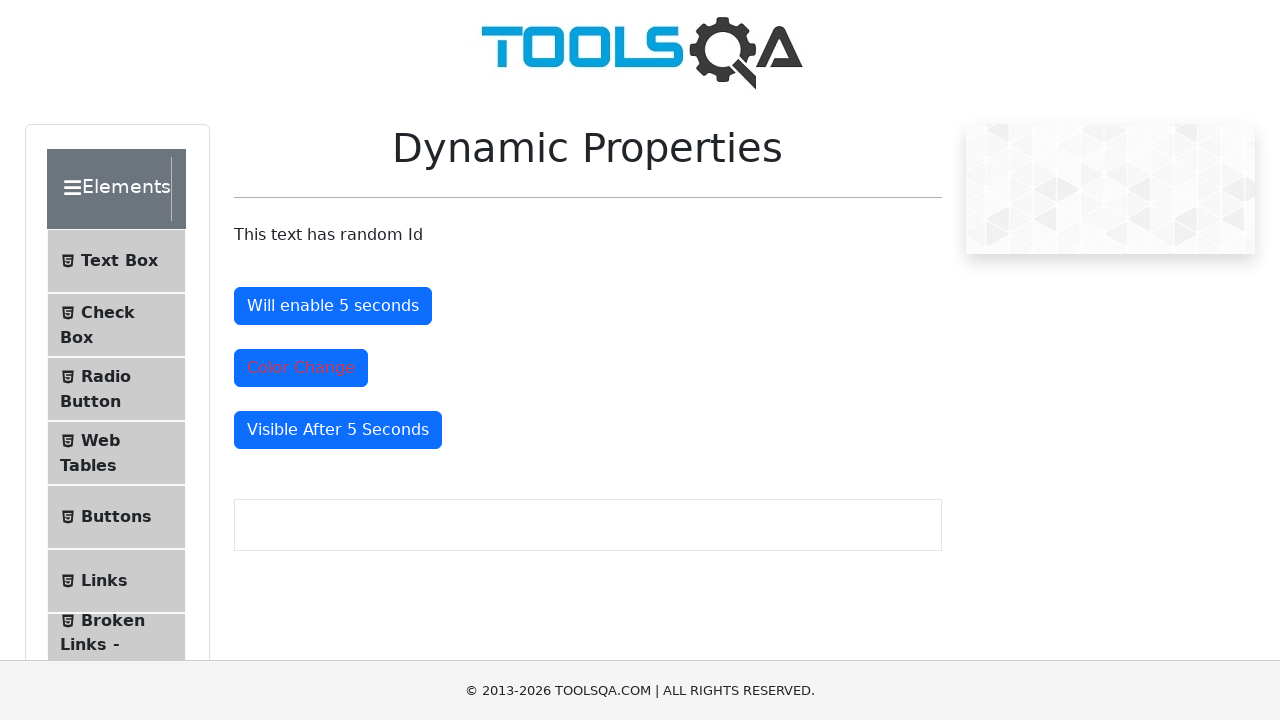

Verified that the button is visible
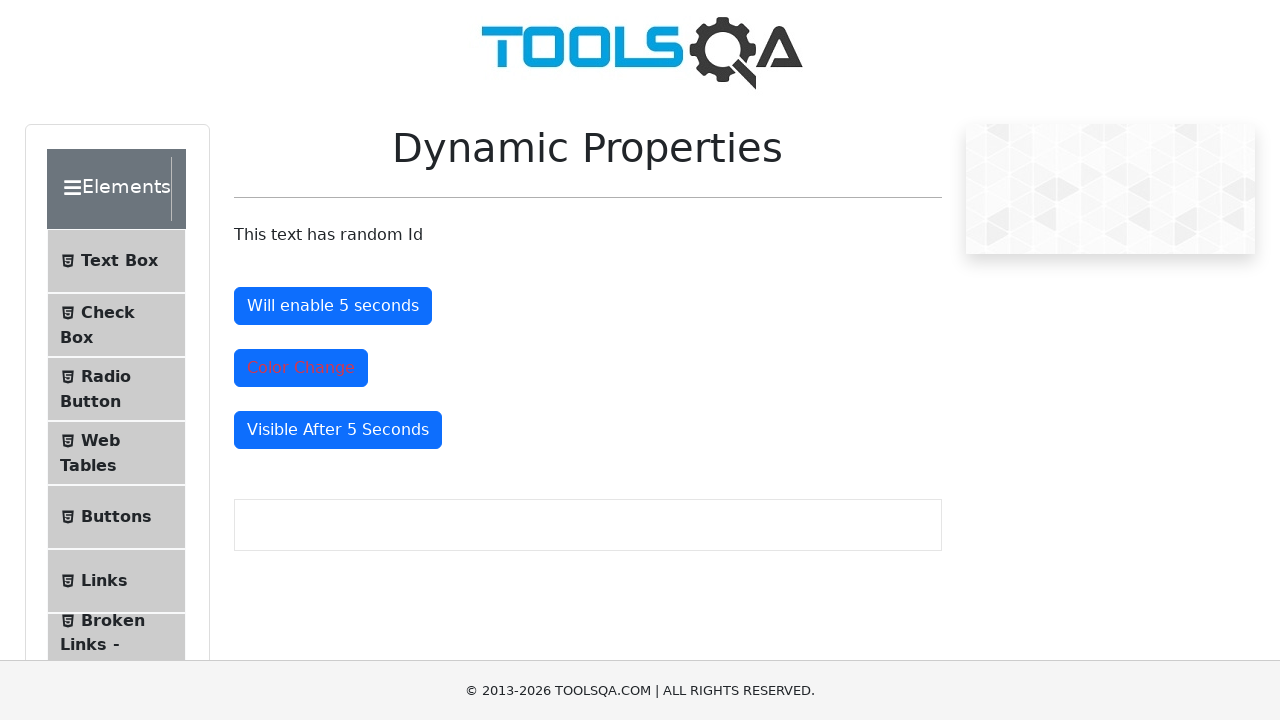

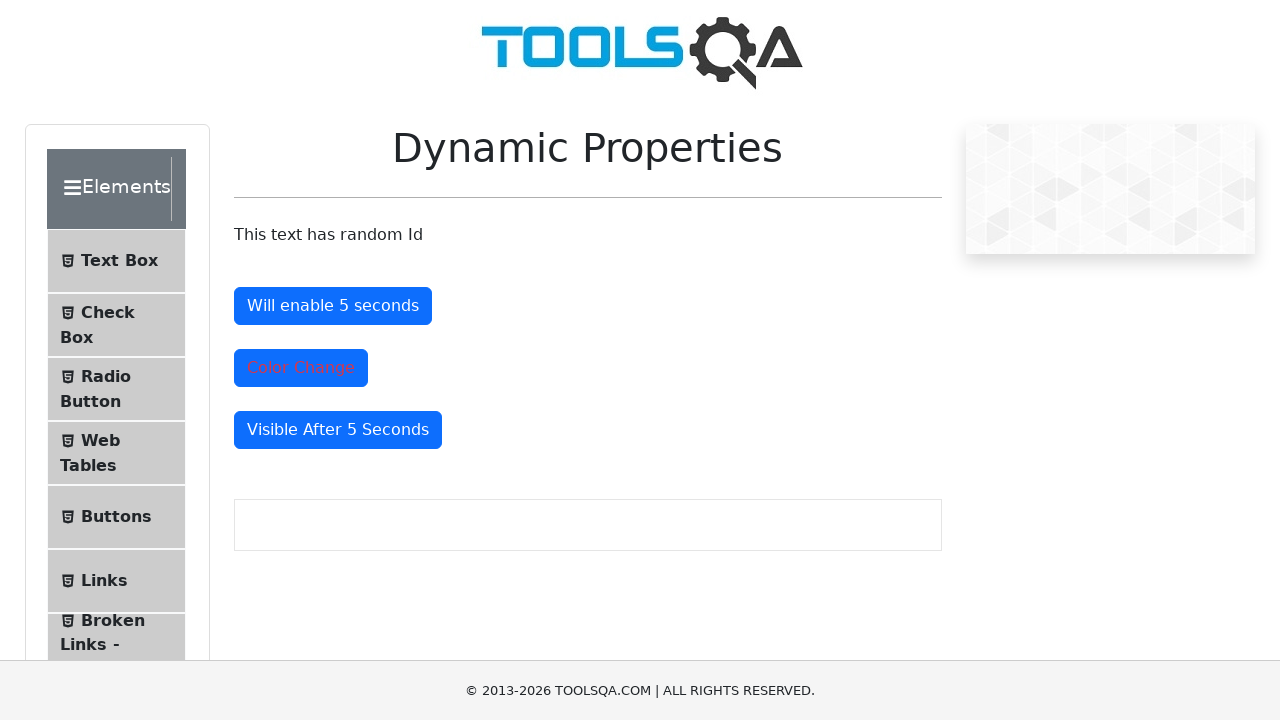